Tests horizontal slider functionality by dragging the slider control and verifying the displayed range value updates accordingly.

Starting URL: https://the-internet.herokuapp.com/horizontal_slider

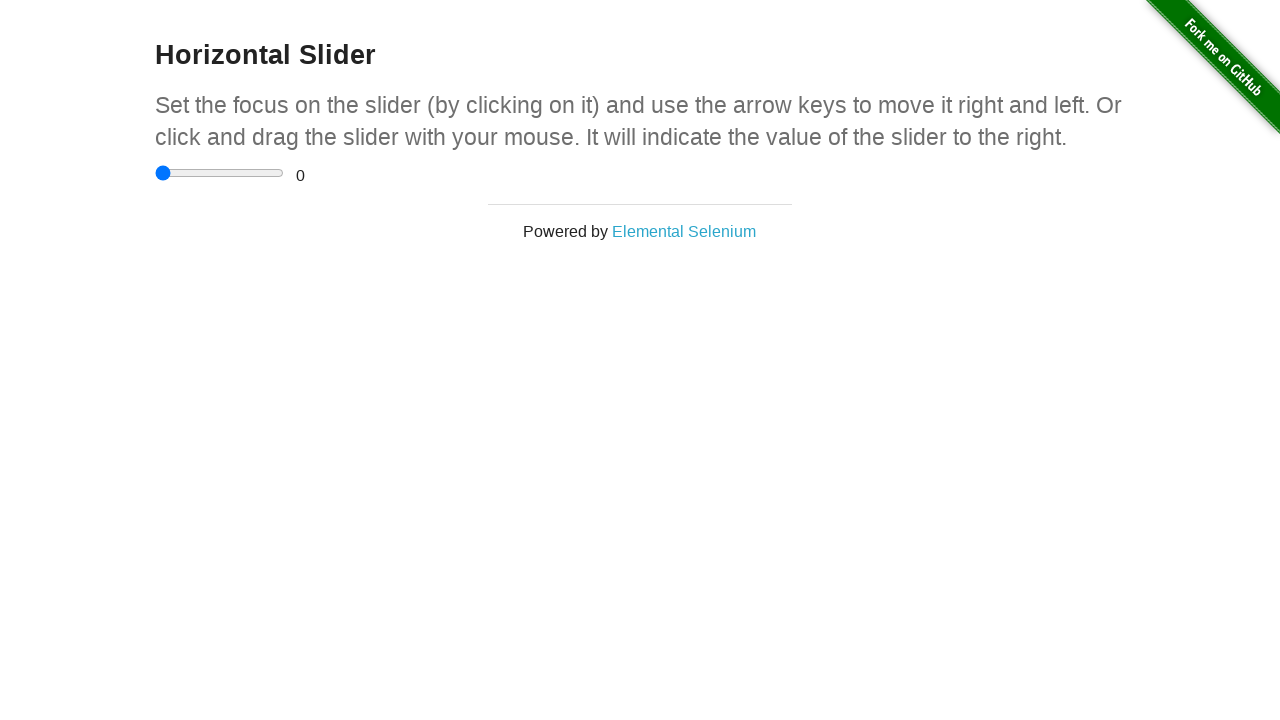

Located horizontal slider input element
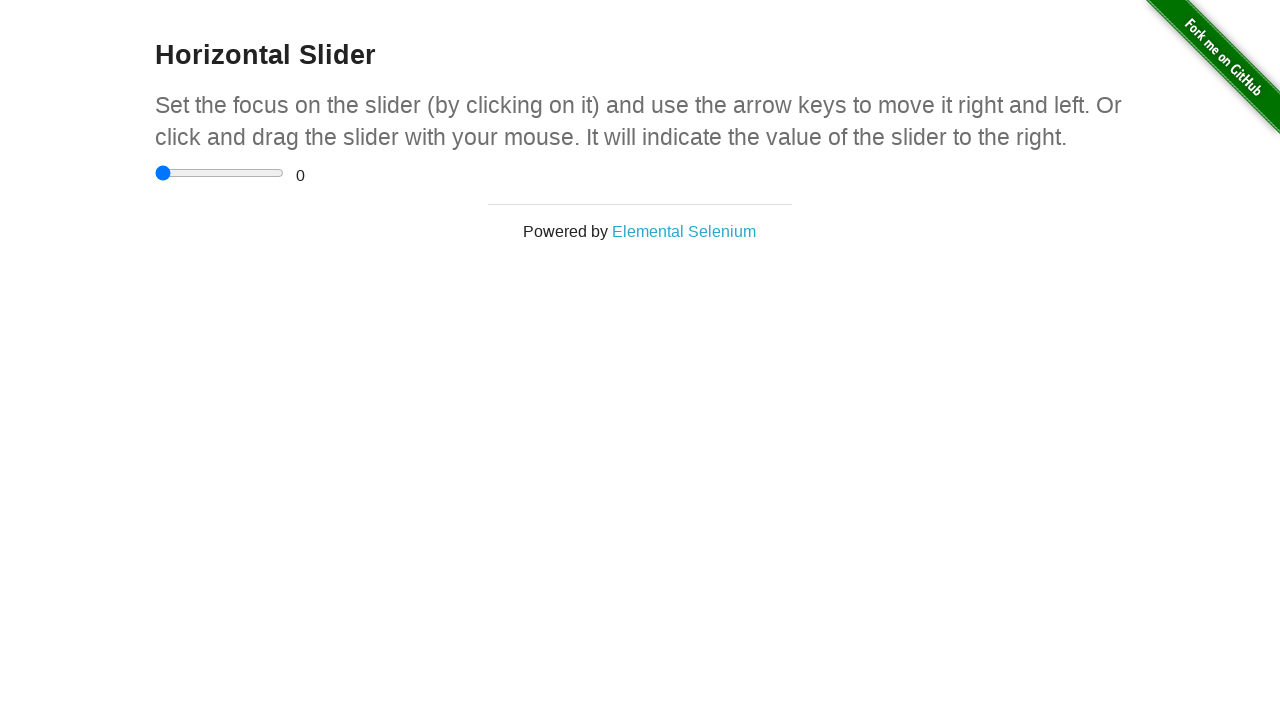

Retrieved slider bounding box coordinates
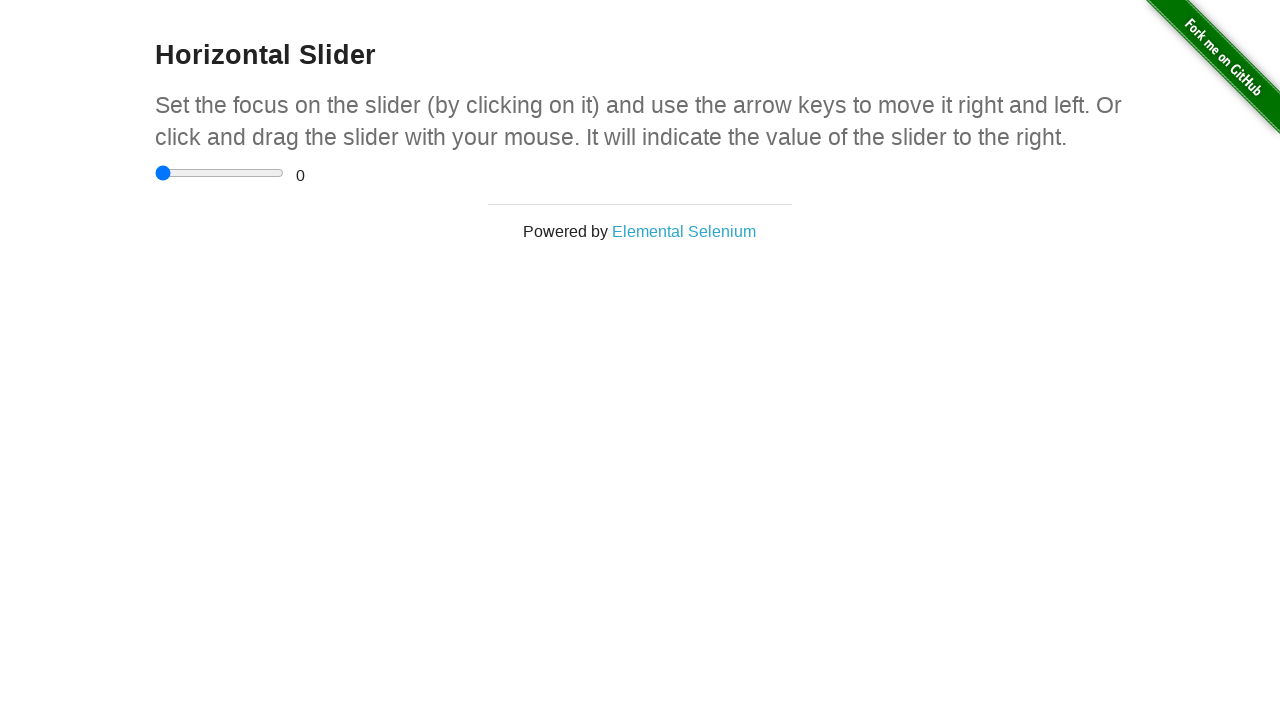

Moved mouse to center of slider control at (220, 173)
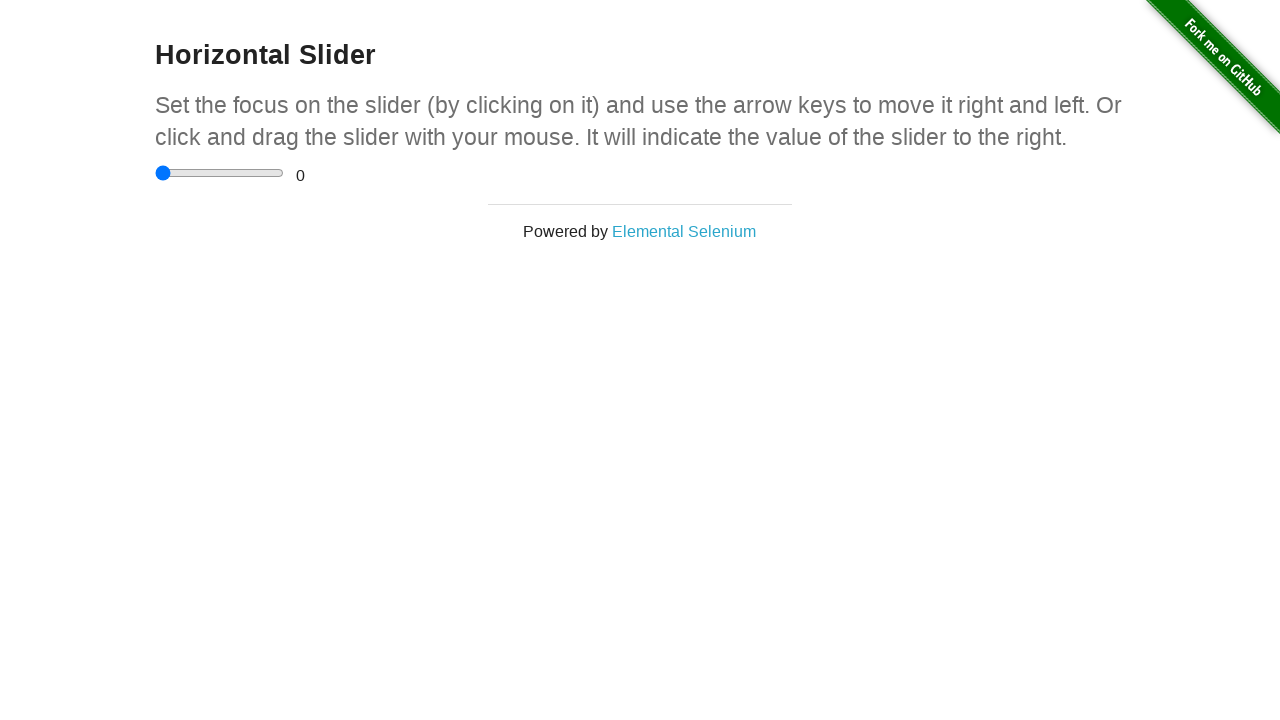

Pressed mouse button down on slider at (220, 173)
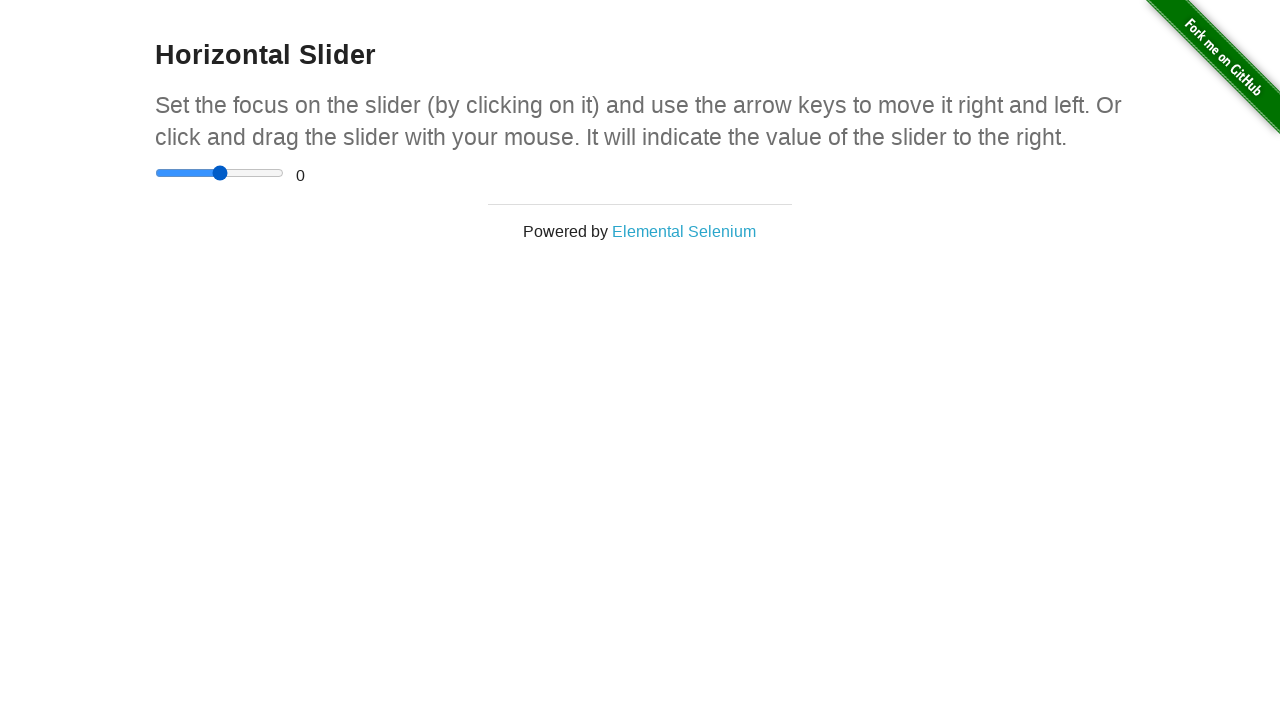

Dragged slider control to the right at (284, 173)
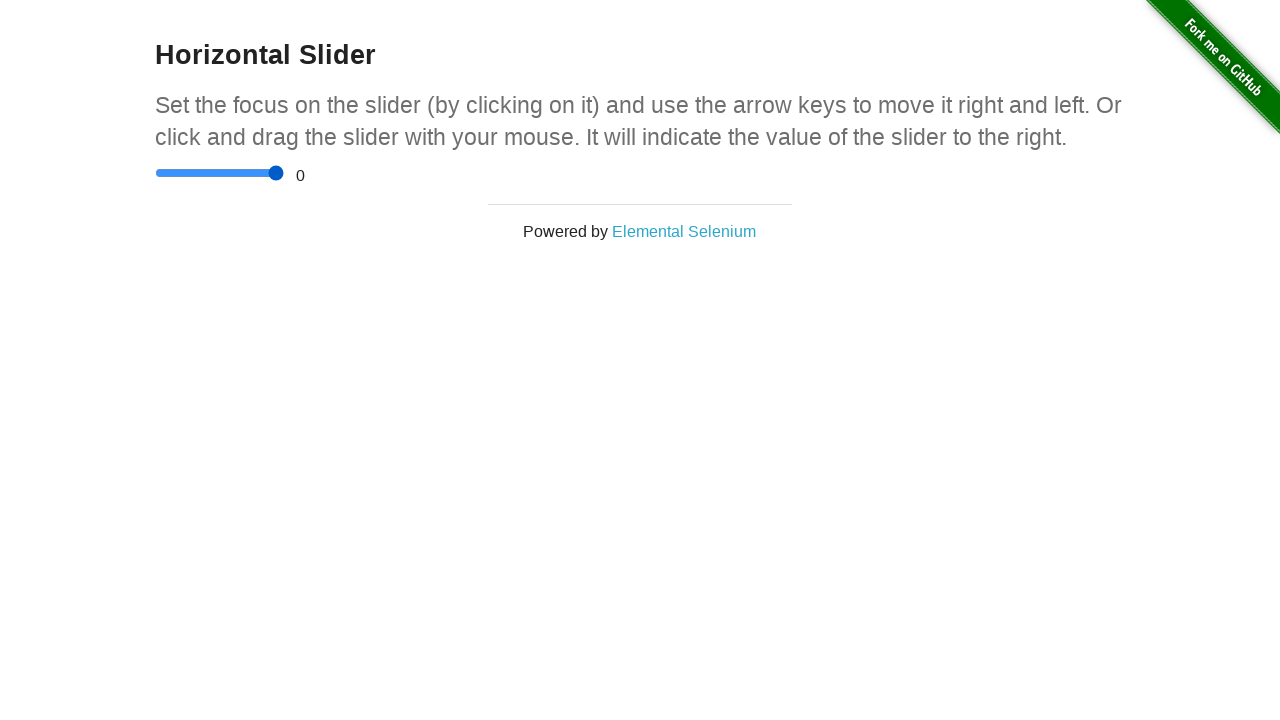

Released mouse button, completed slider drag at (284, 173)
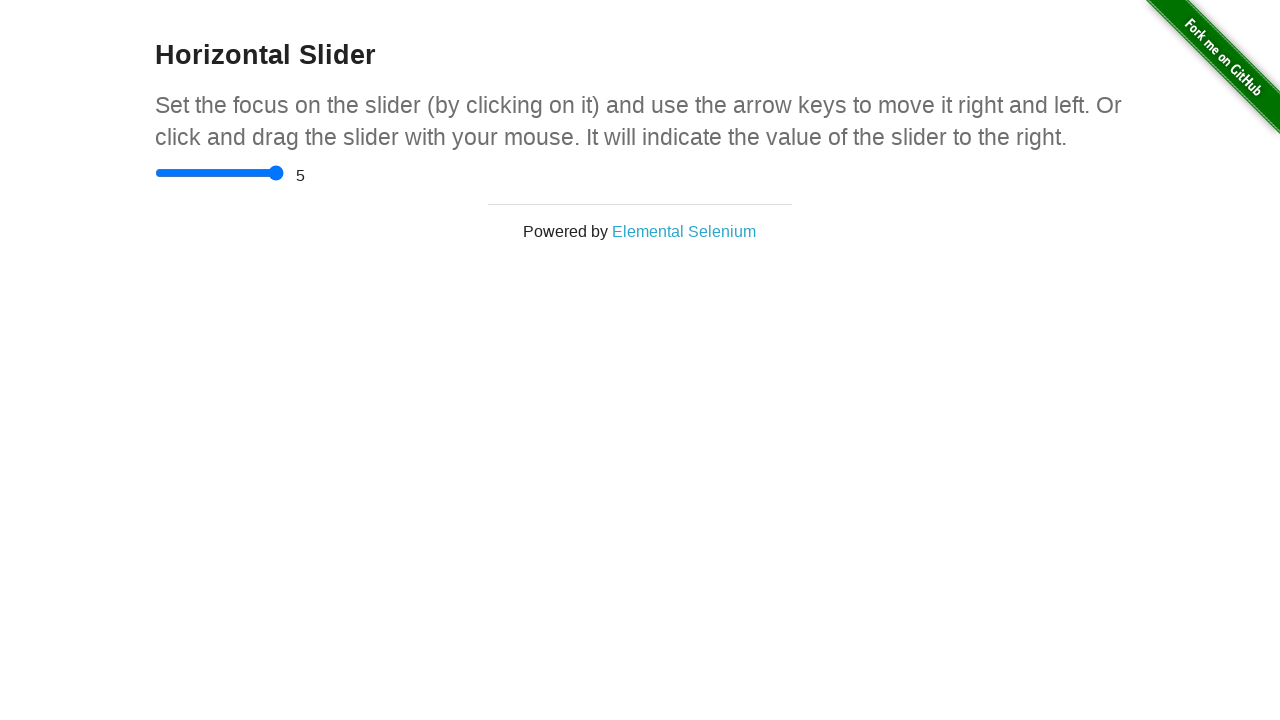

Retrieved updated range value: 5
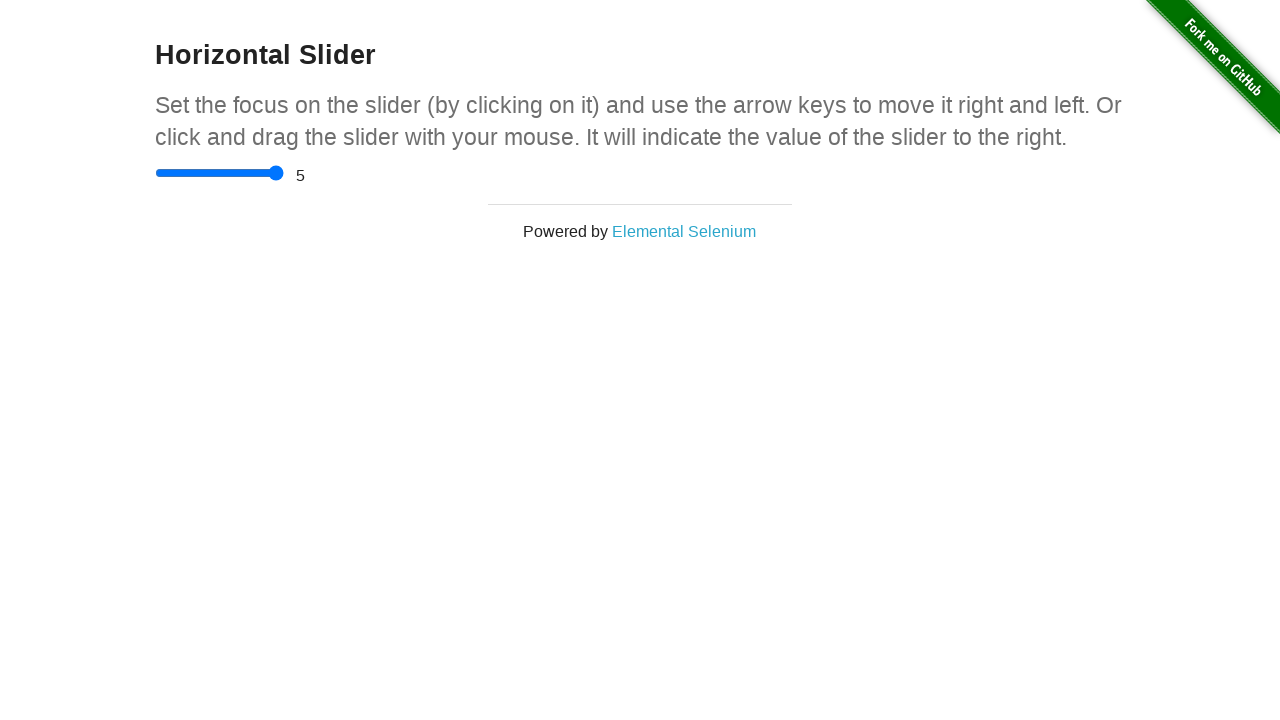

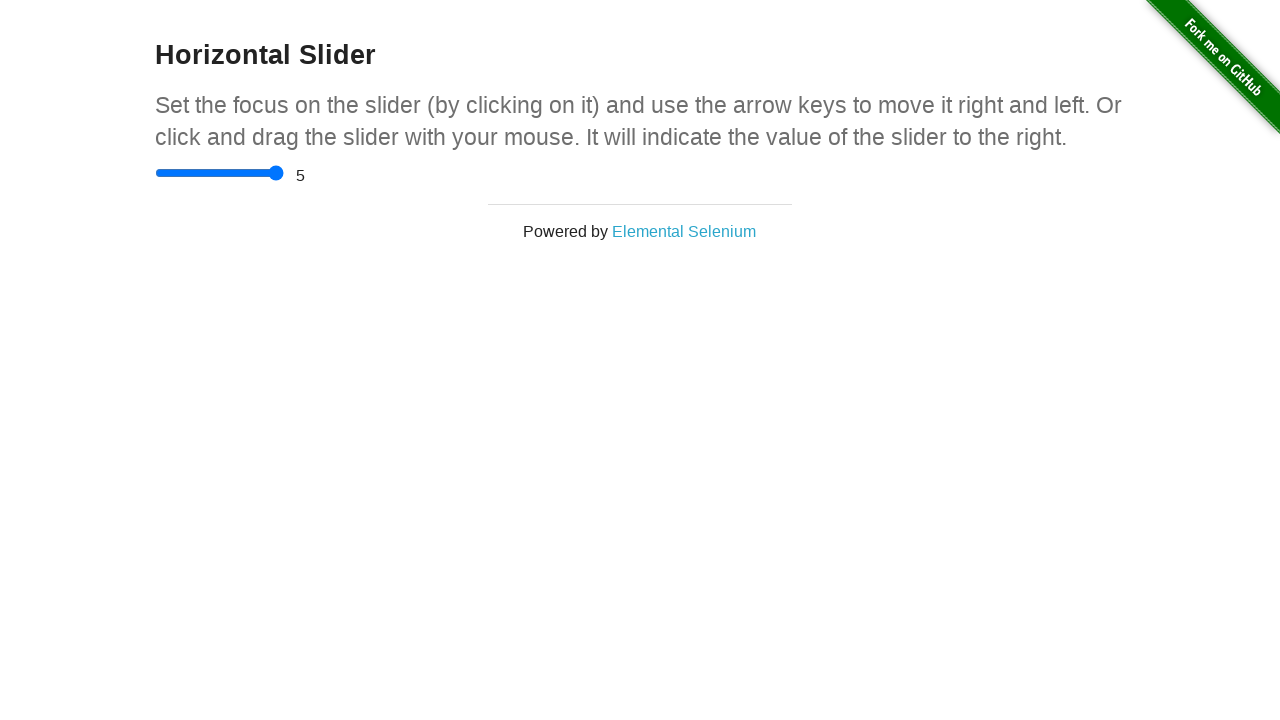